Tests the Sound of Text website by entering multiple Russian words/phrases into the text field and submitting each one to generate text-to-speech audio.

Starting URL: https://soundoftext.com/

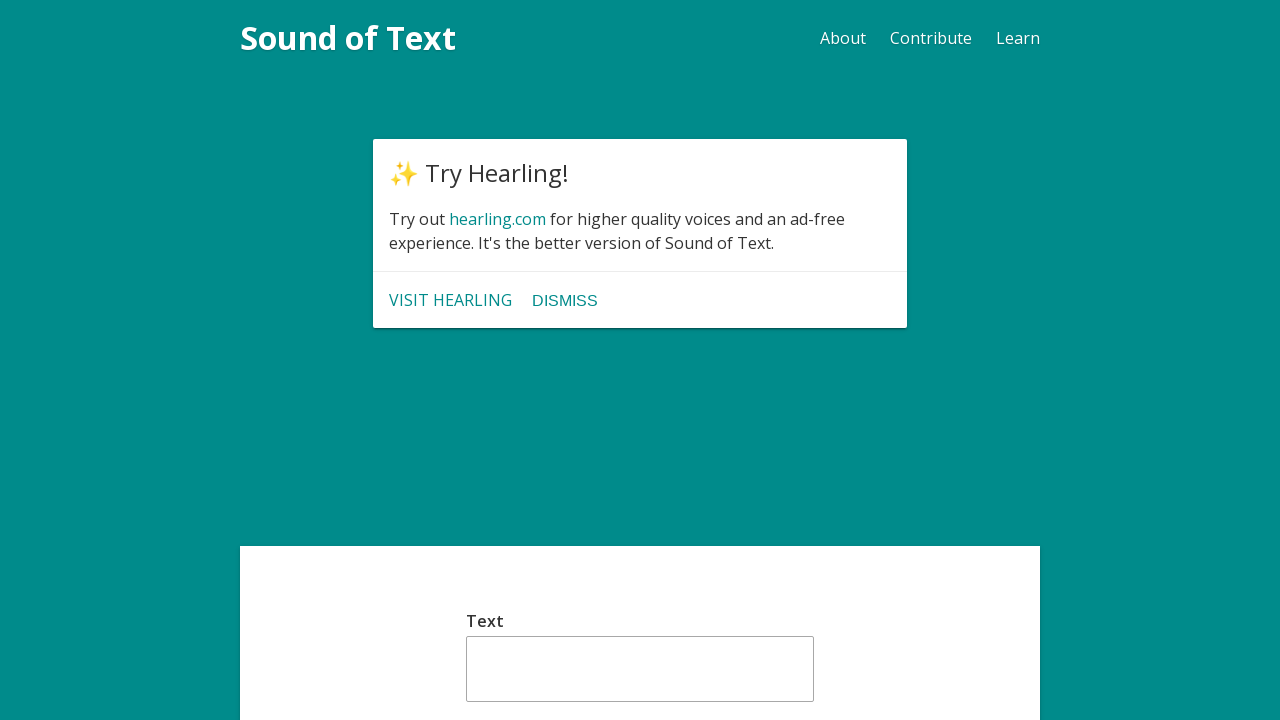

Waited for textarea to load on Sound of Text website
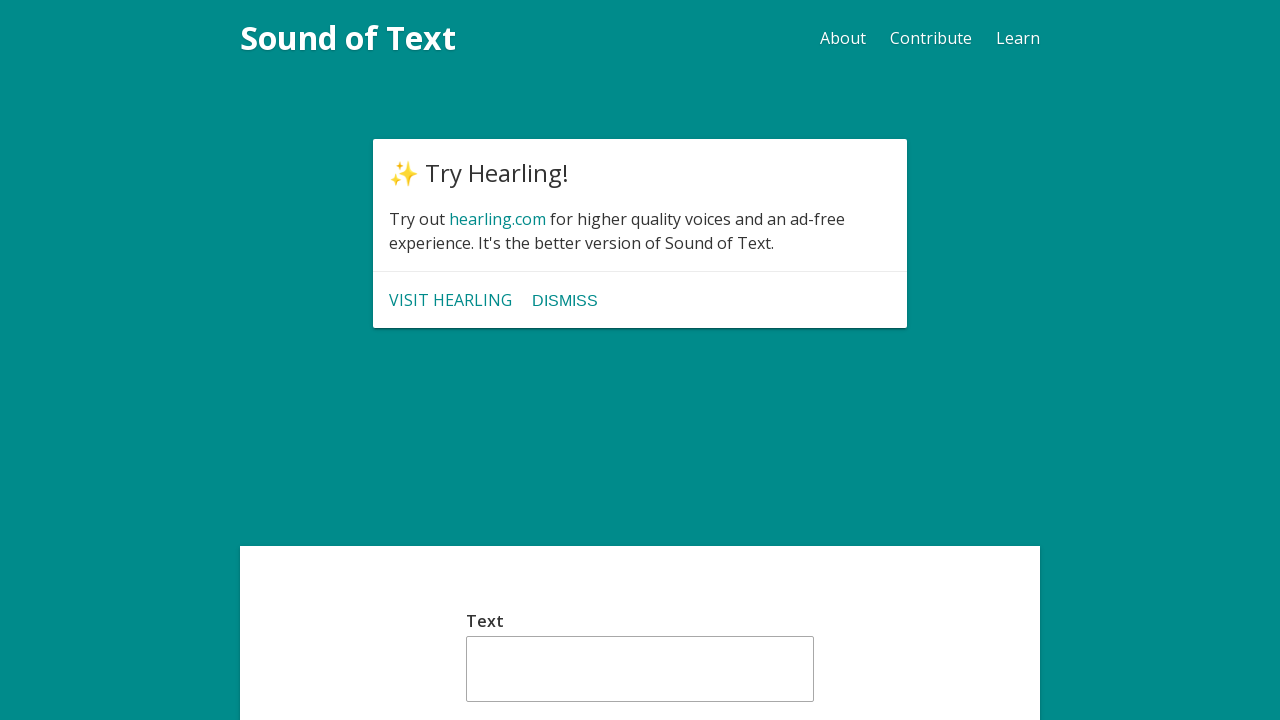

Entered Russian text 'жираф' into the textarea on .field__textarea
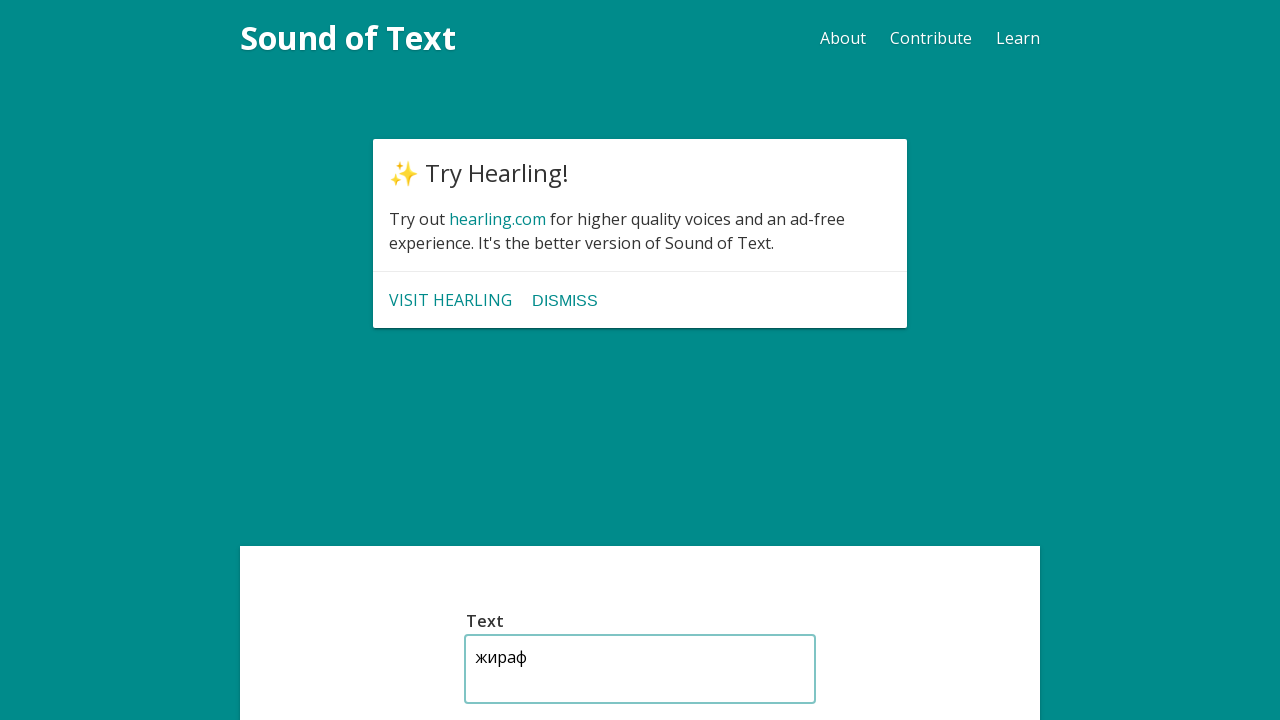

Clicked submit button to generate text-to-speech for 'жираф' at (640, 360) on .field__submit
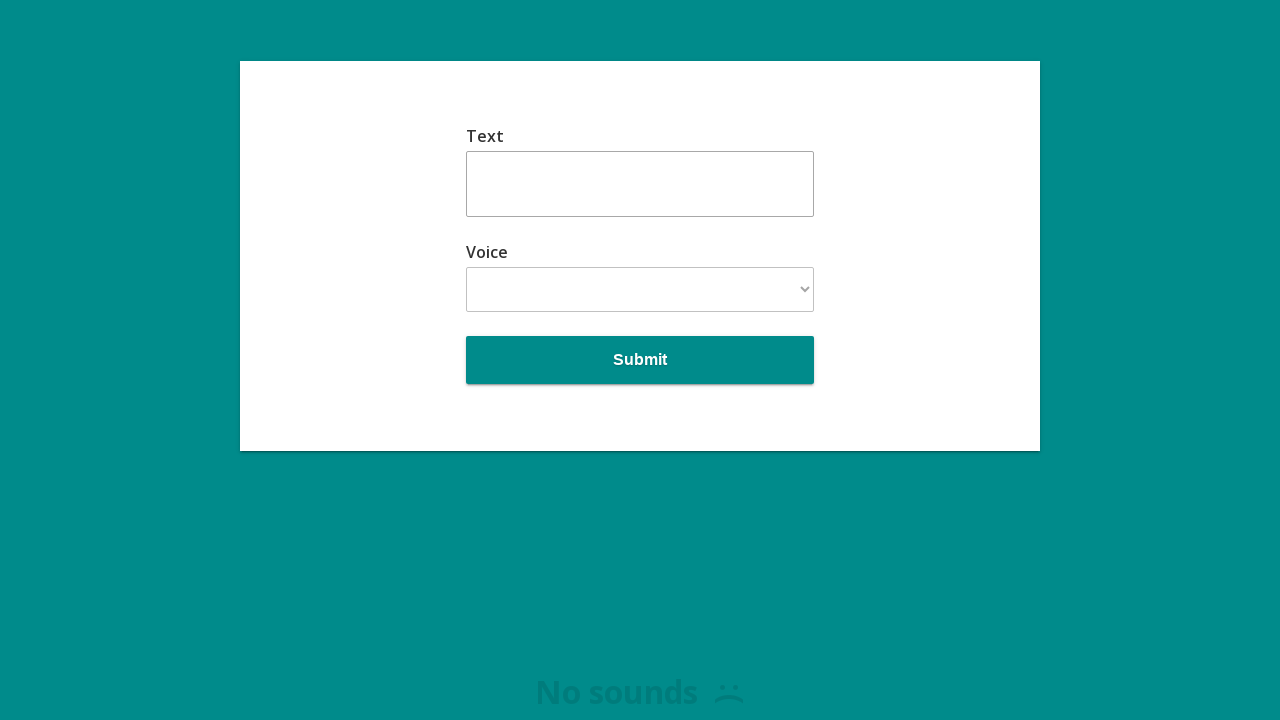

Waited 3 seconds for audio processing of 'жираф'
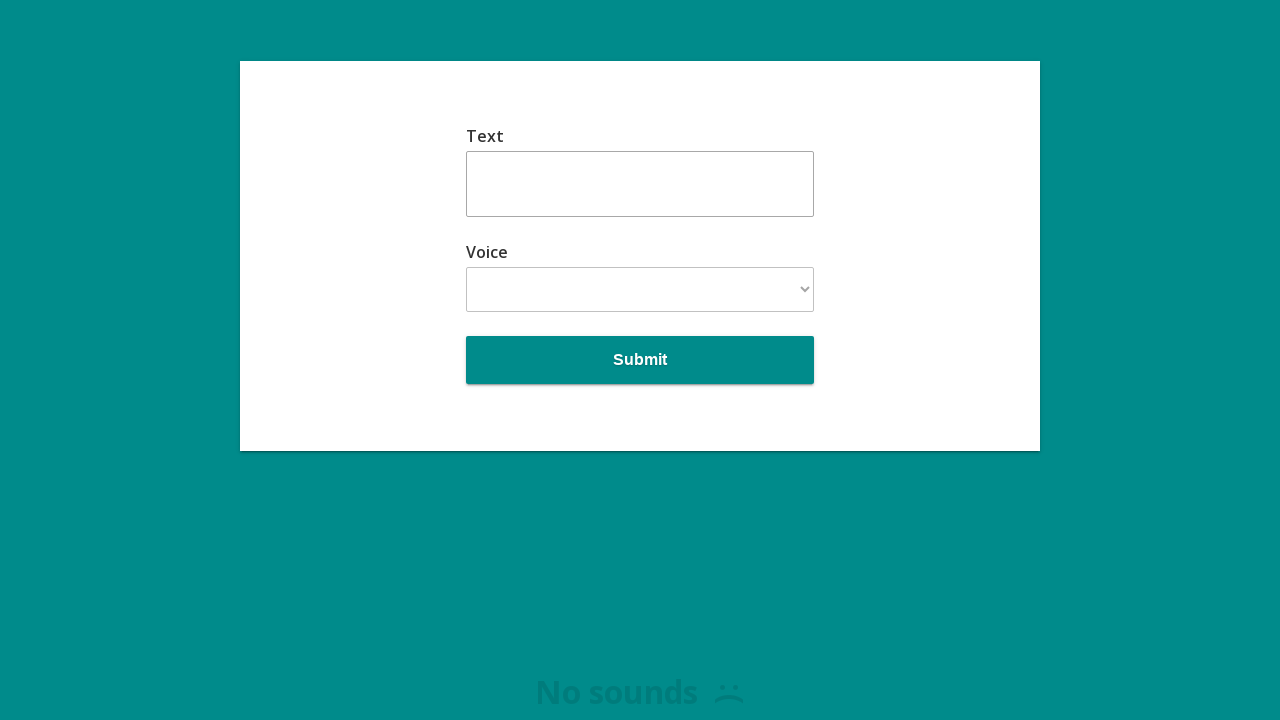

Cleared textarea for next Russian word/phrase on .field__textarea
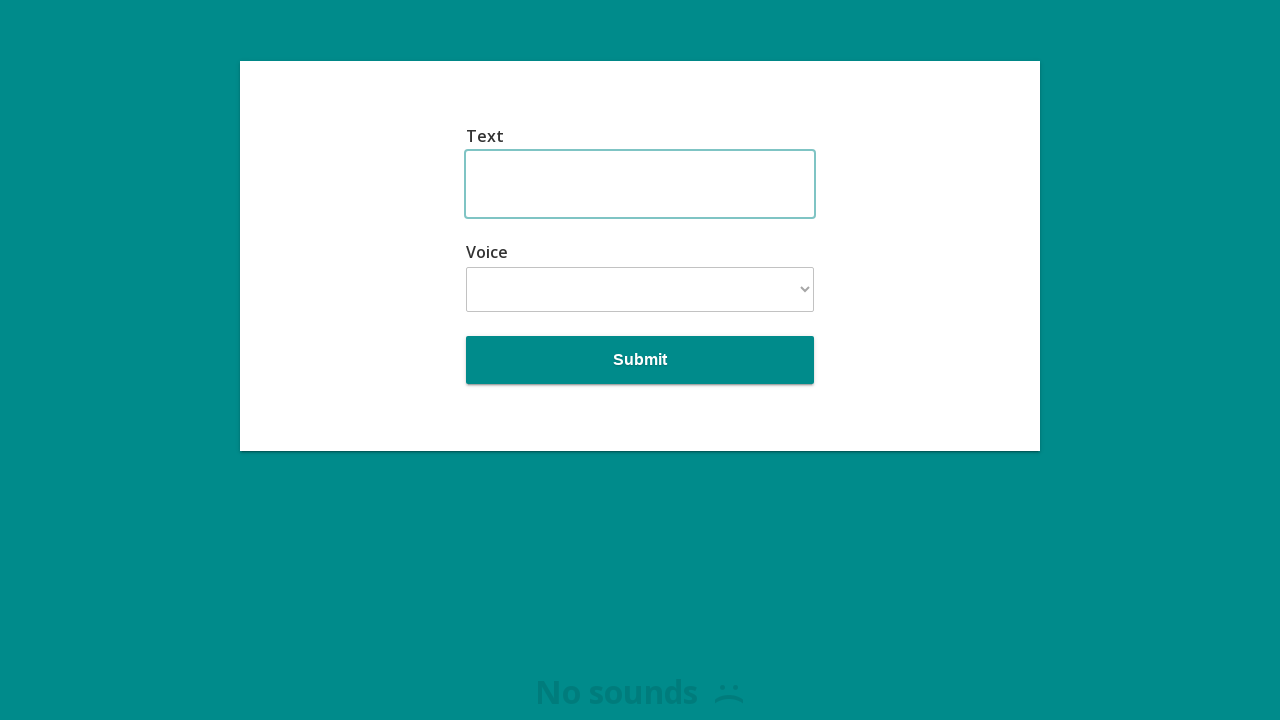

Entered Russian text 'белка летяга' into the textarea on .field__textarea
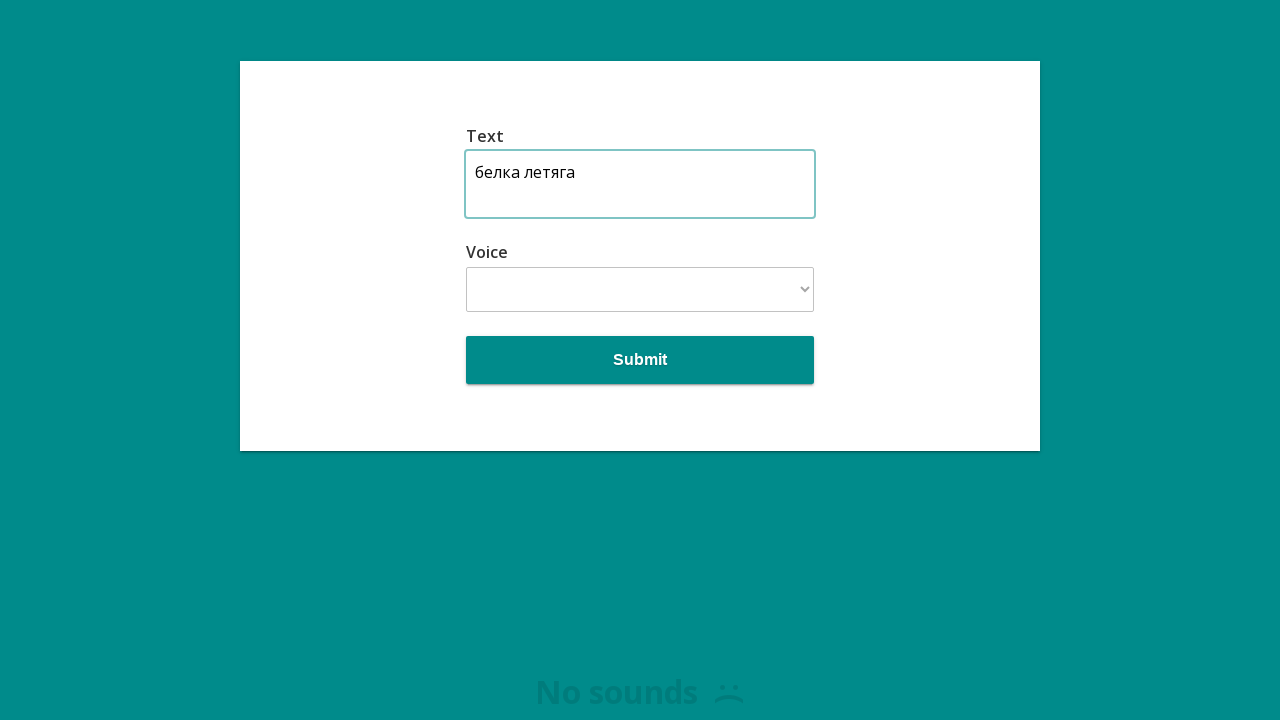

Clicked submit button to generate text-to-speech for 'белка летяга' at (640, 360) on .field__submit
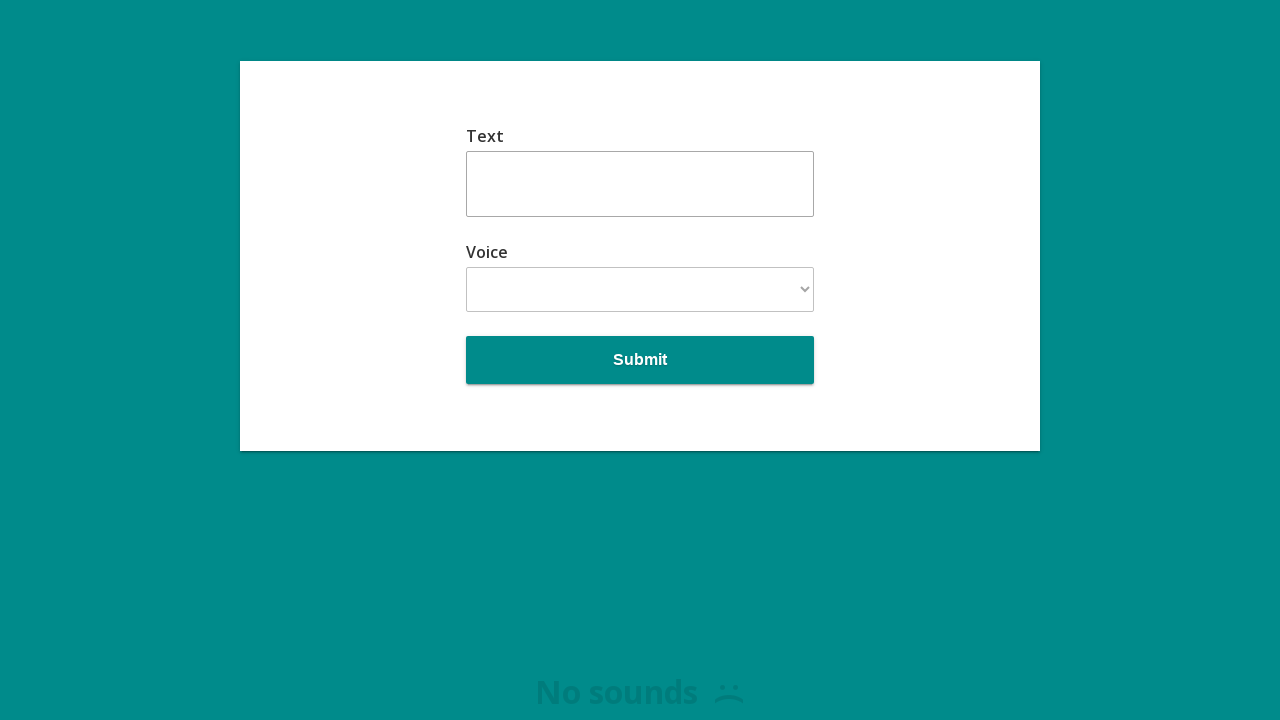

Waited 3 seconds for audio processing of 'белка летяга'
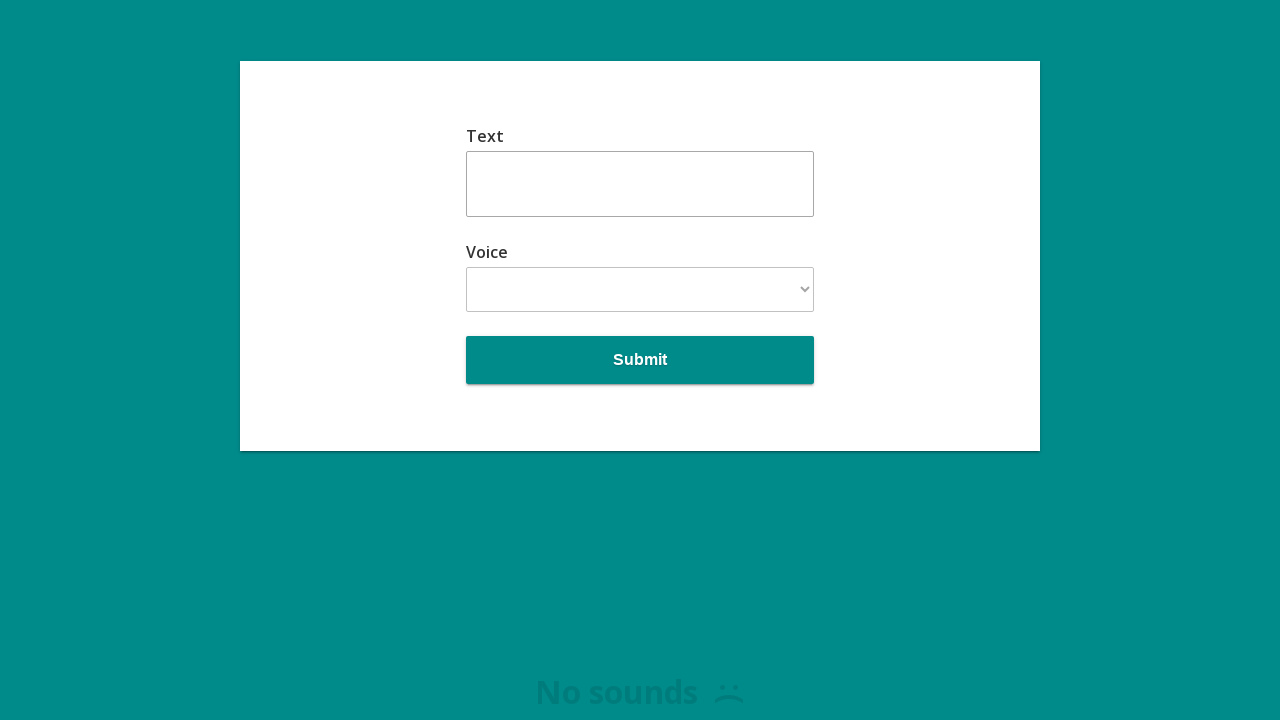

Cleared textarea for next Russian word/phrase on .field__textarea
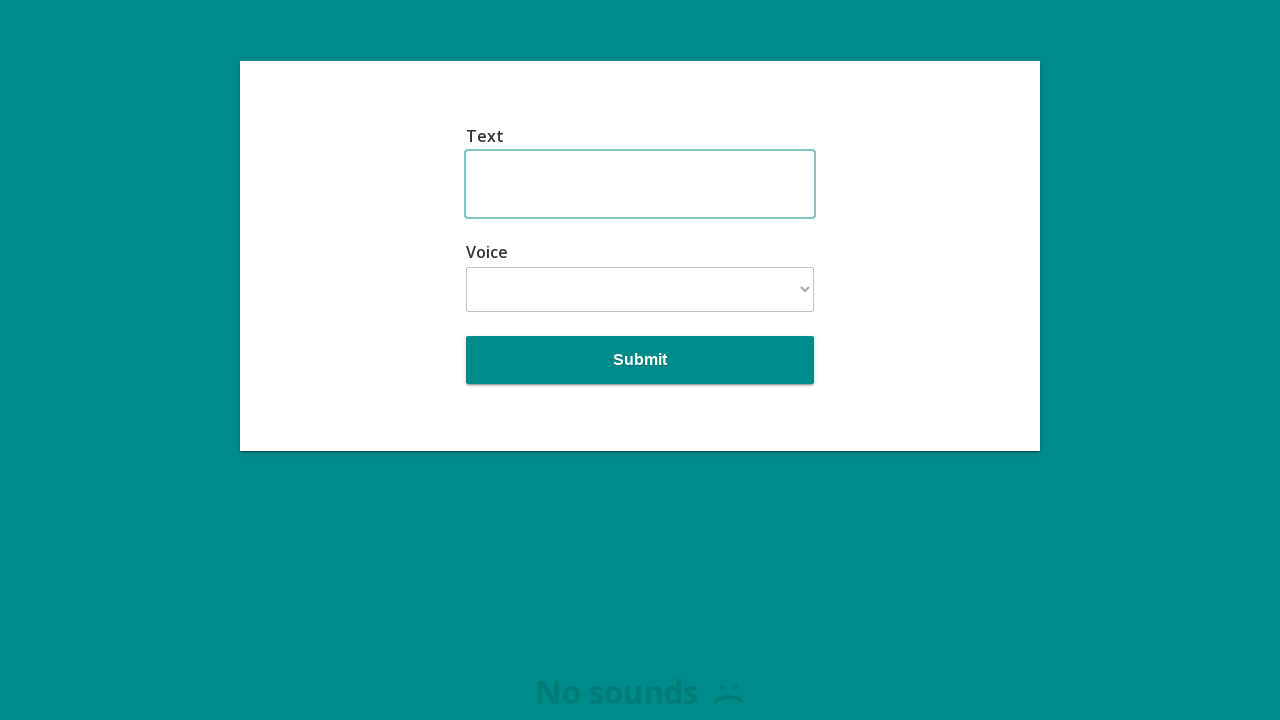

Entered Russian text 'крот' into the textarea on .field__textarea
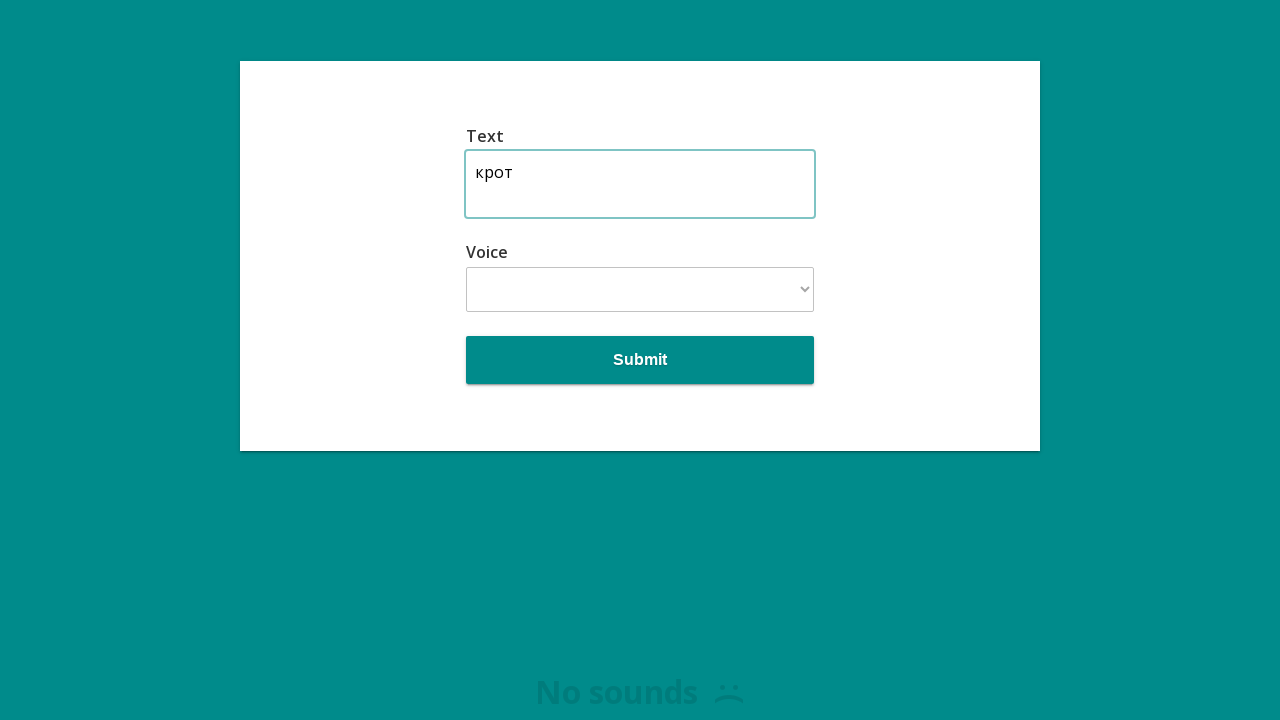

Clicked submit button to generate text-to-speech for 'крот' at (640, 360) on .field__submit
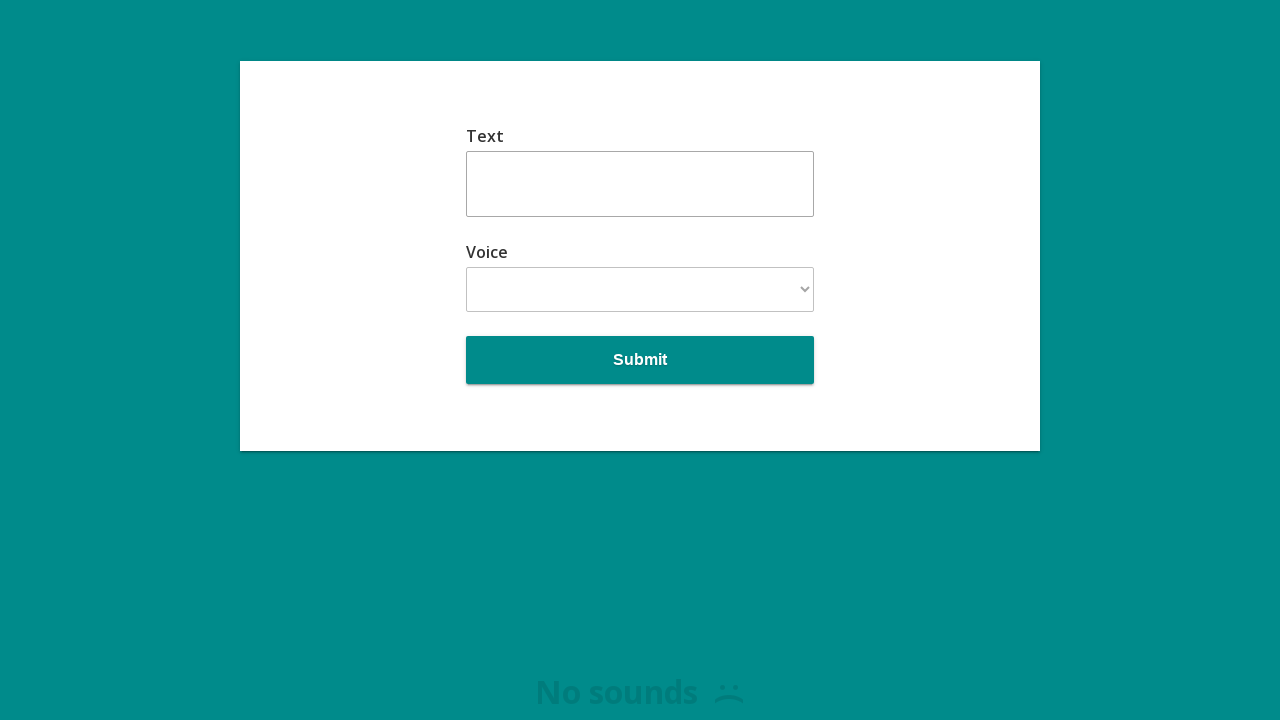

Waited 3 seconds for audio processing of 'крот'
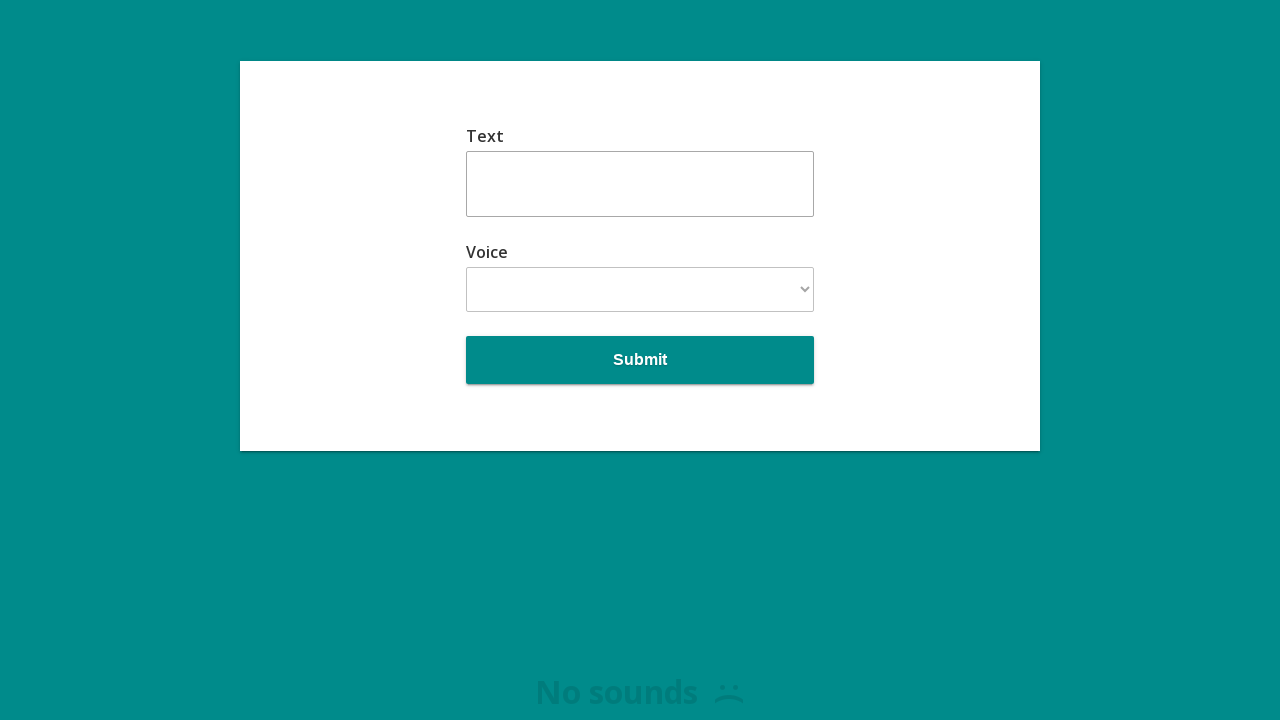

Cleared textarea for next Russian word/phrase on .field__textarea
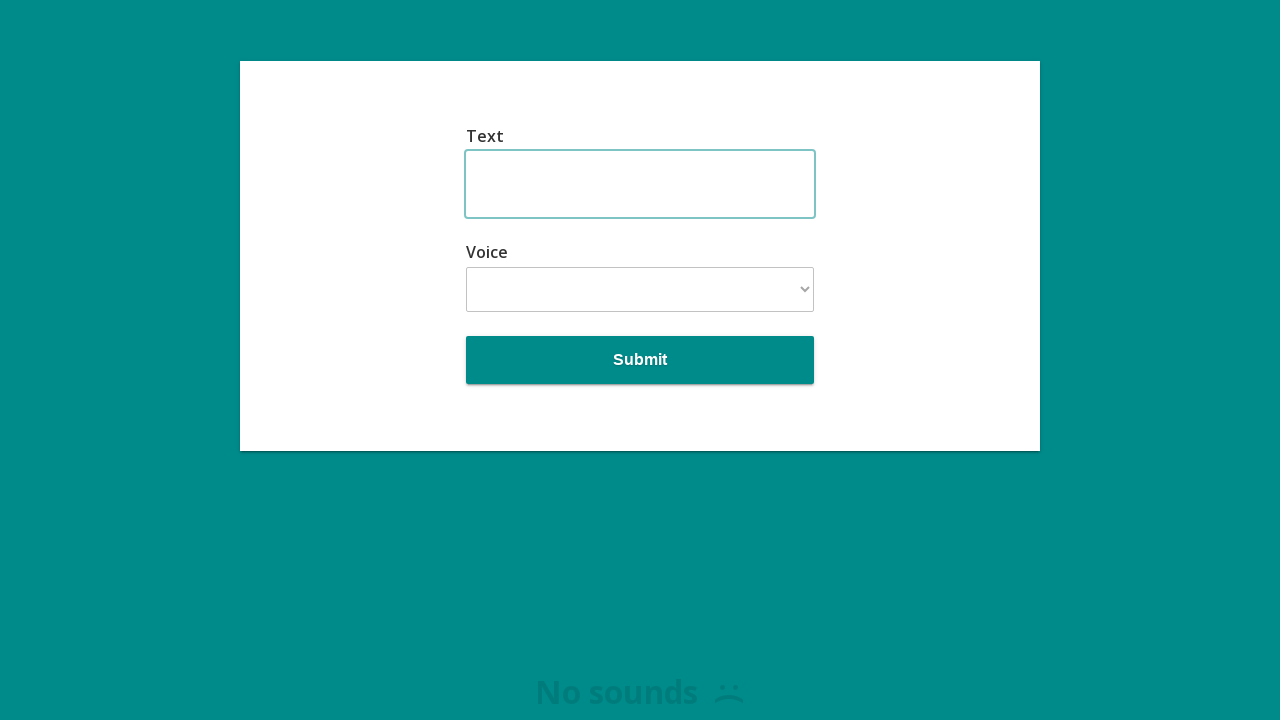

Entered Russian text 'Дельфин' into the textarea on .field__textarea
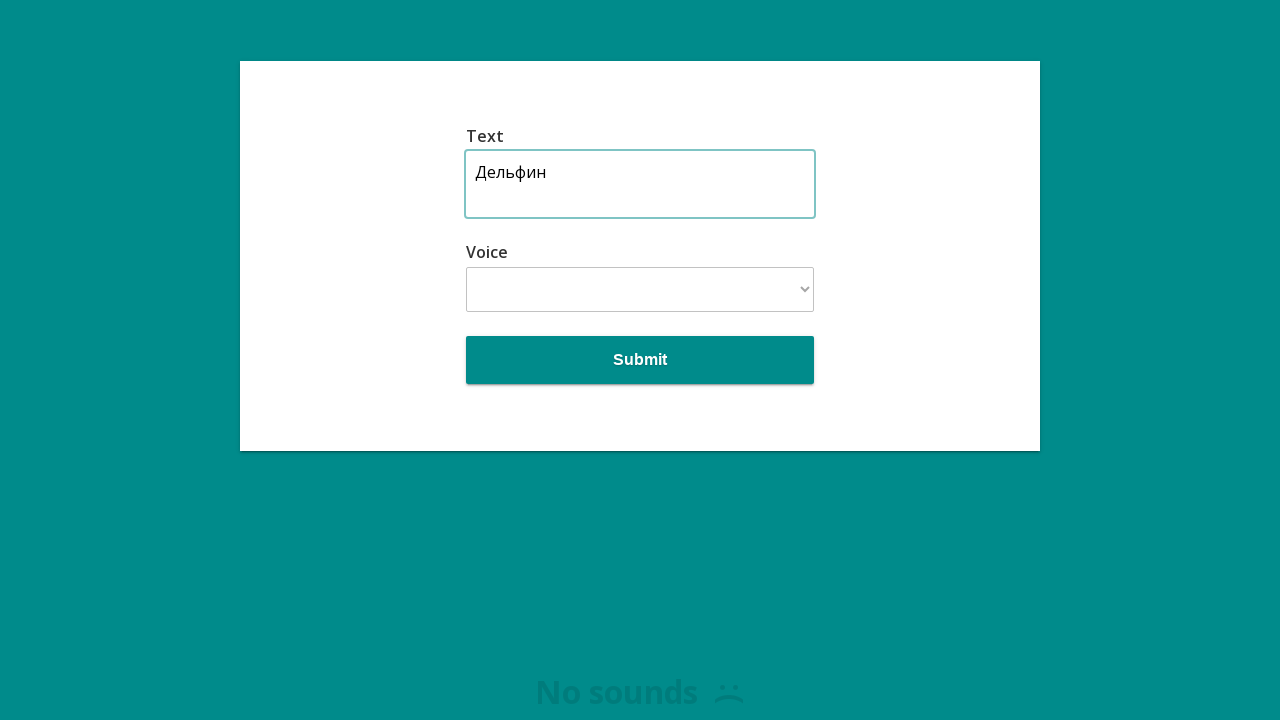

Clicked submit button to generate text-to-speech for 'Дельфин' at (640, 360) on .field__submit
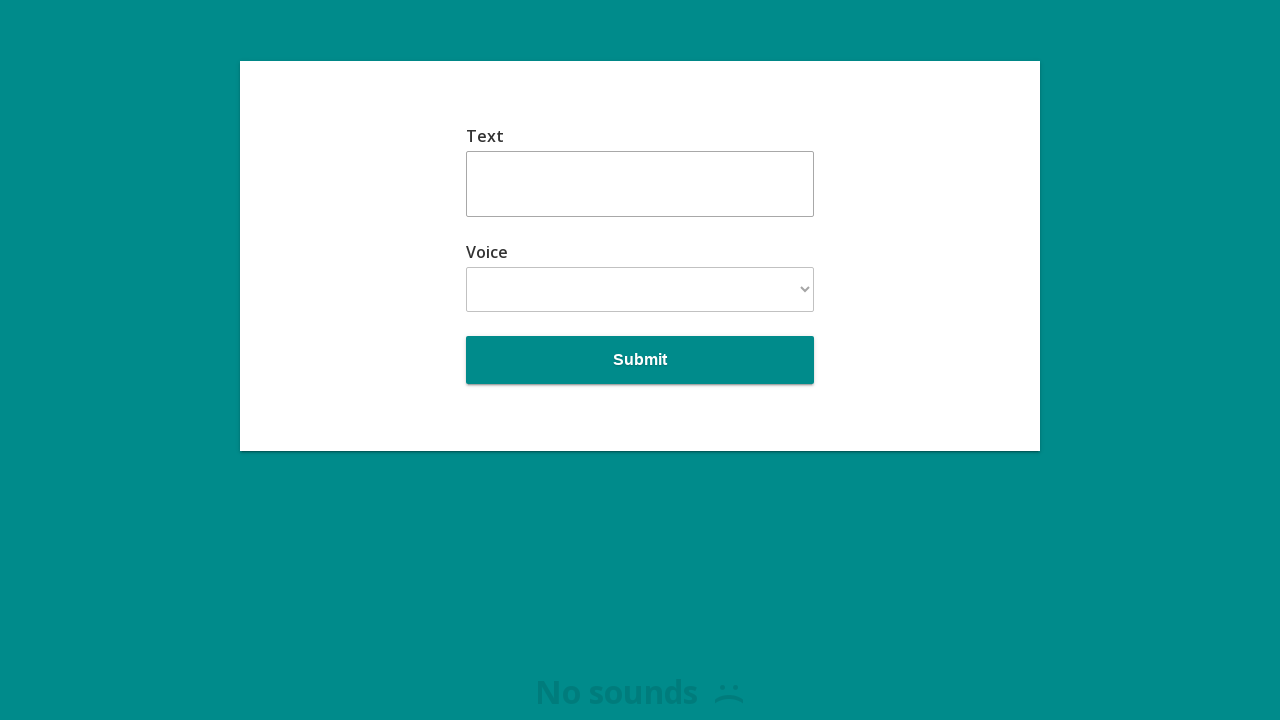

Waited 3 seconds for audio processing of 'Дельфин'
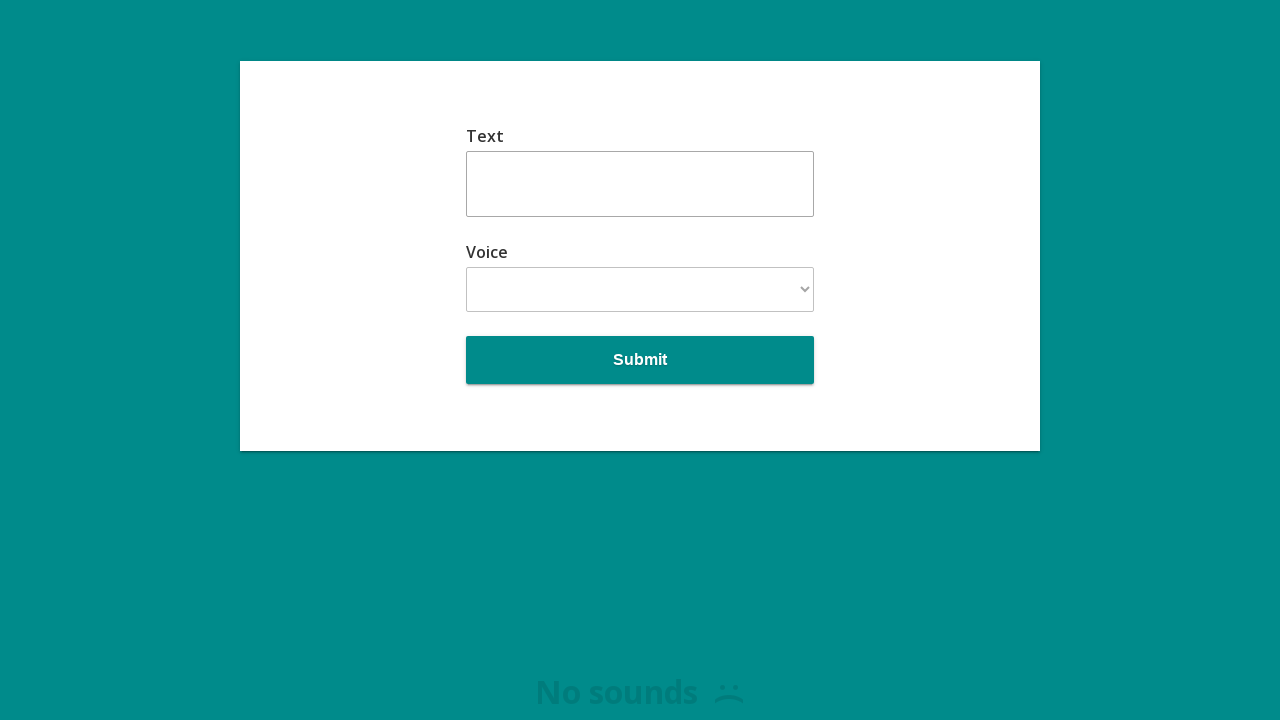

Cleared textarea for next Russian word/phrase on .field__textarea
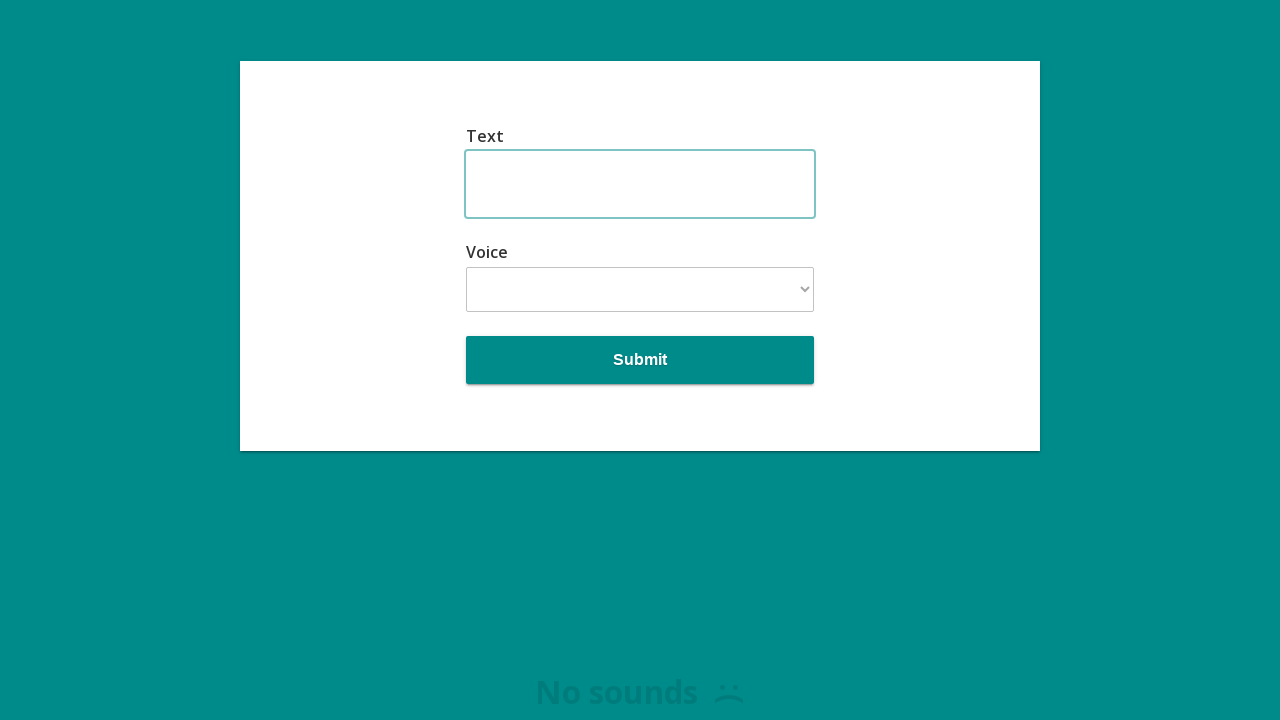

Entered Russian text 'салат' into the textarea on .field__textarea
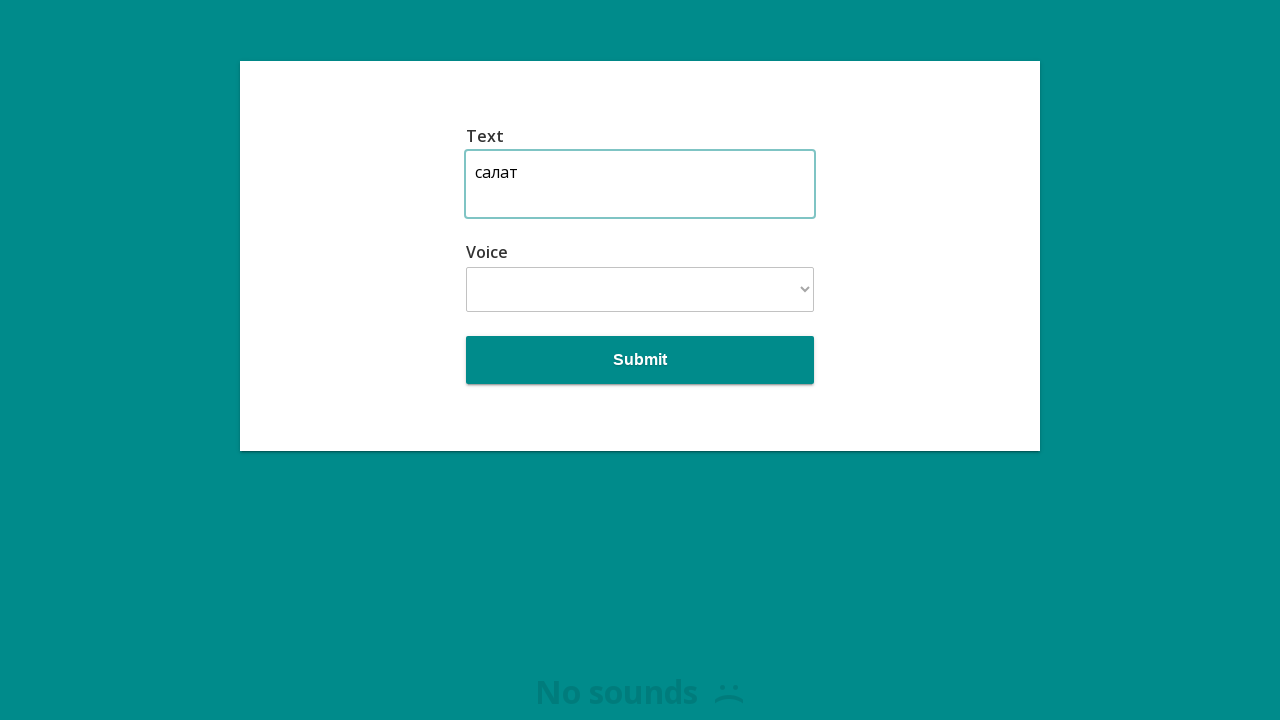

Clicked submit button to generate text-to-speech for 'салат' at (640, 360) on .field__submit
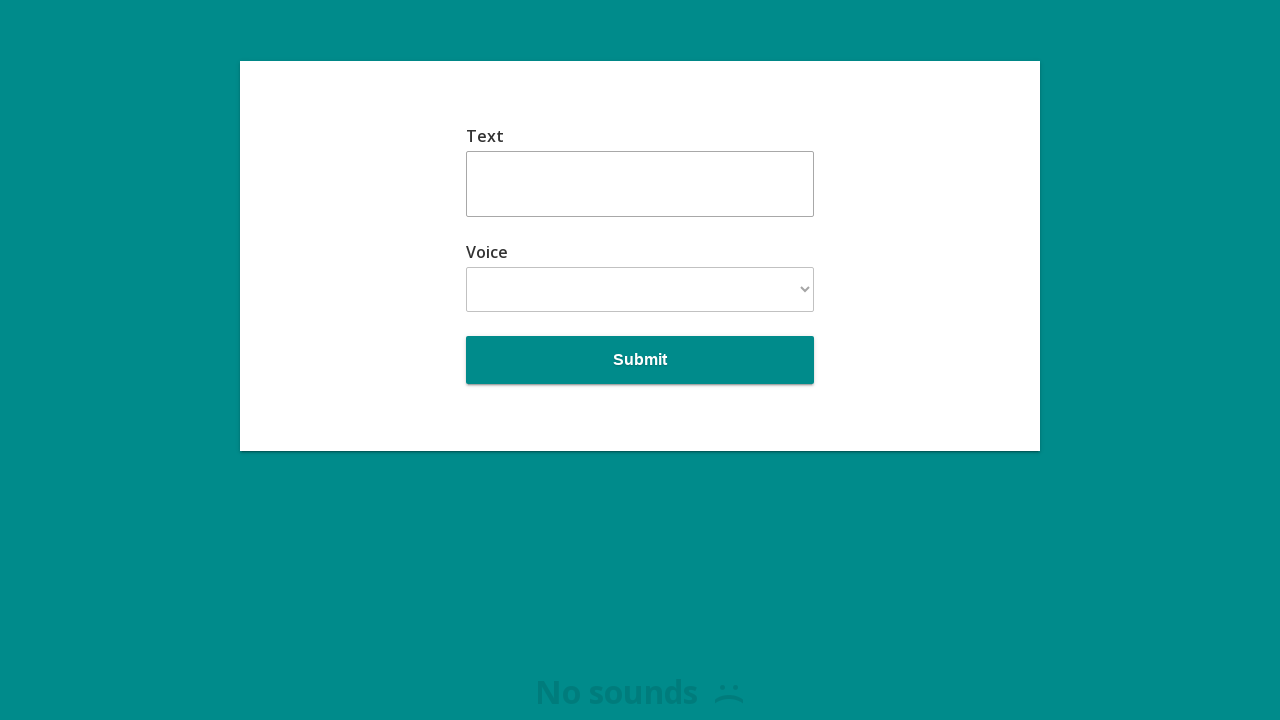

Waited 3 seconds for audio processing of 'салат'
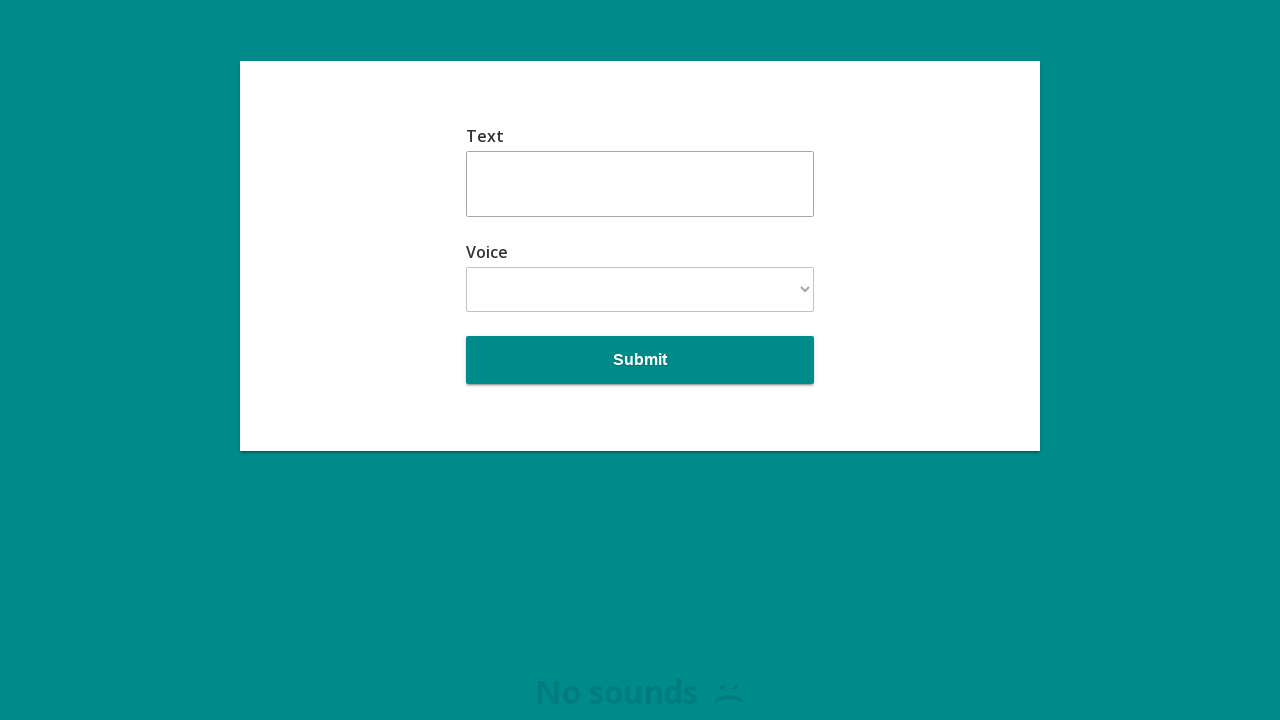

Cleared textarea for next Russian word/phrase on .field__textarea
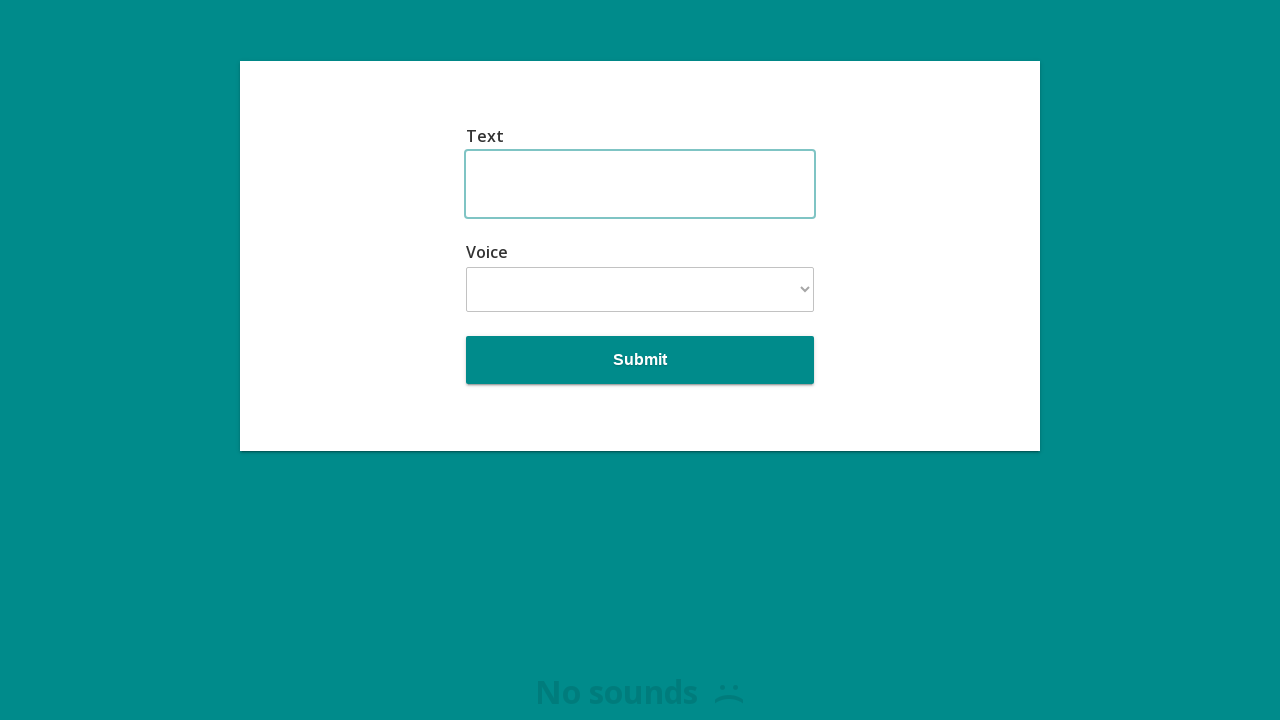

Entered Russian text 'Эвглена зелёная' into the textarea on .field__textarea
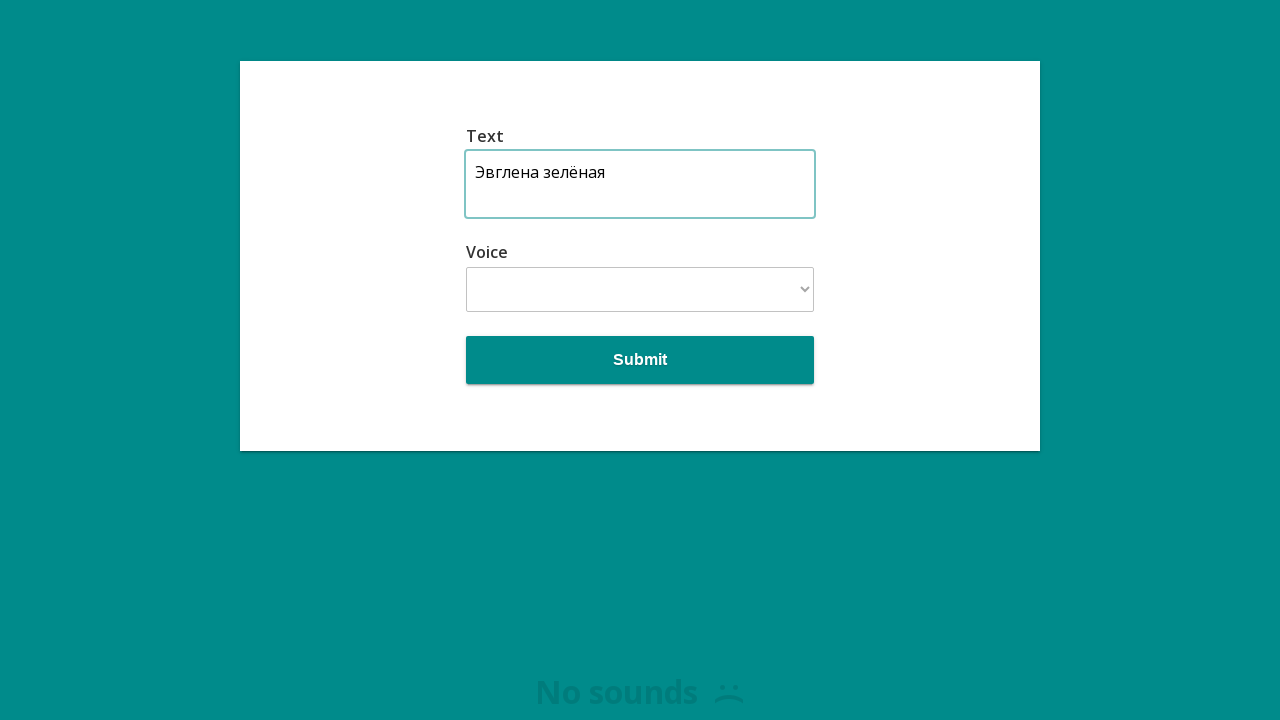

Clicked submit button to generate text-to-speech for 'Эвглена зелёная' at (640, 360) on .field__submit
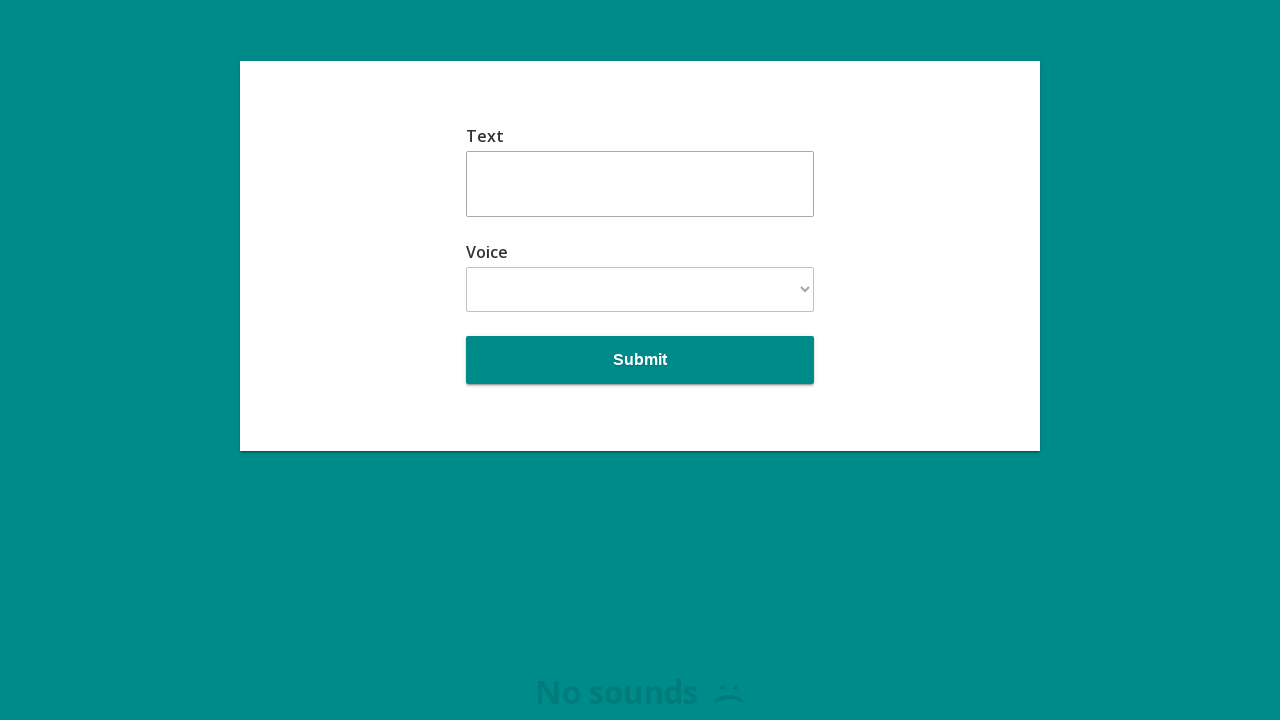

Waited 3 seconds for audio processing of 'Эвглена зелёная'
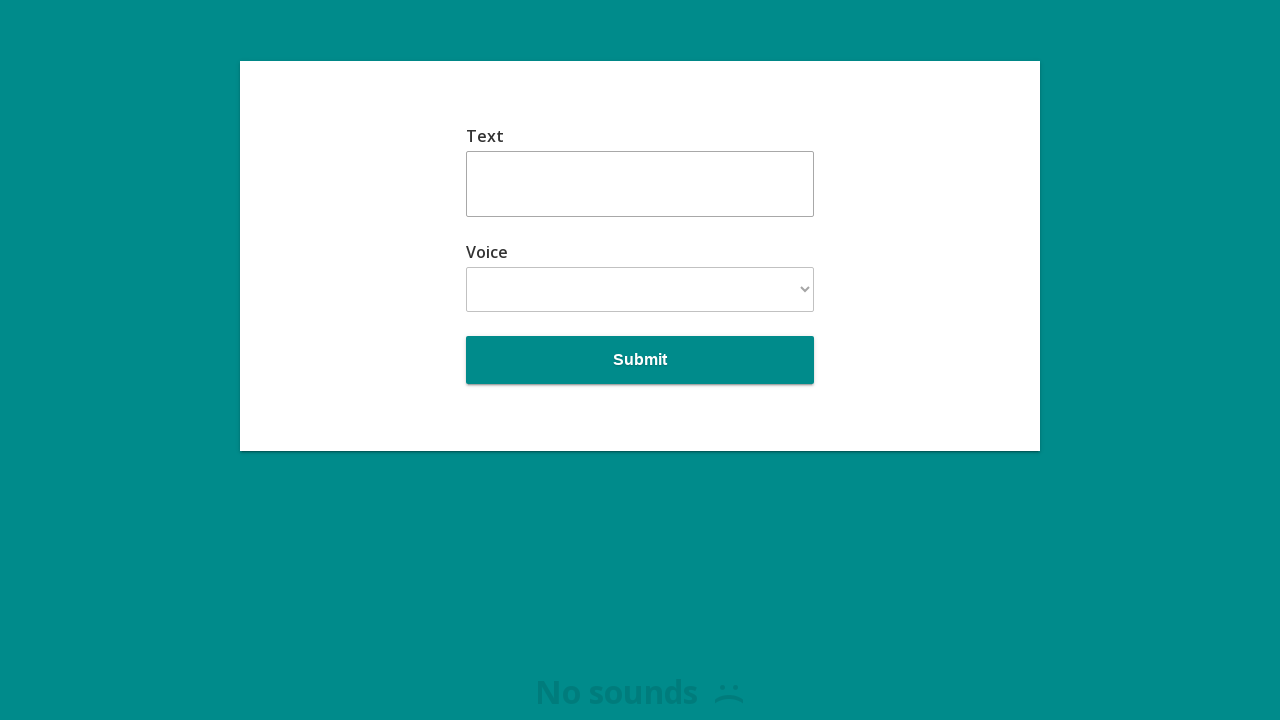

Cleared textarea for next Russian word/phrase on .field__textarea
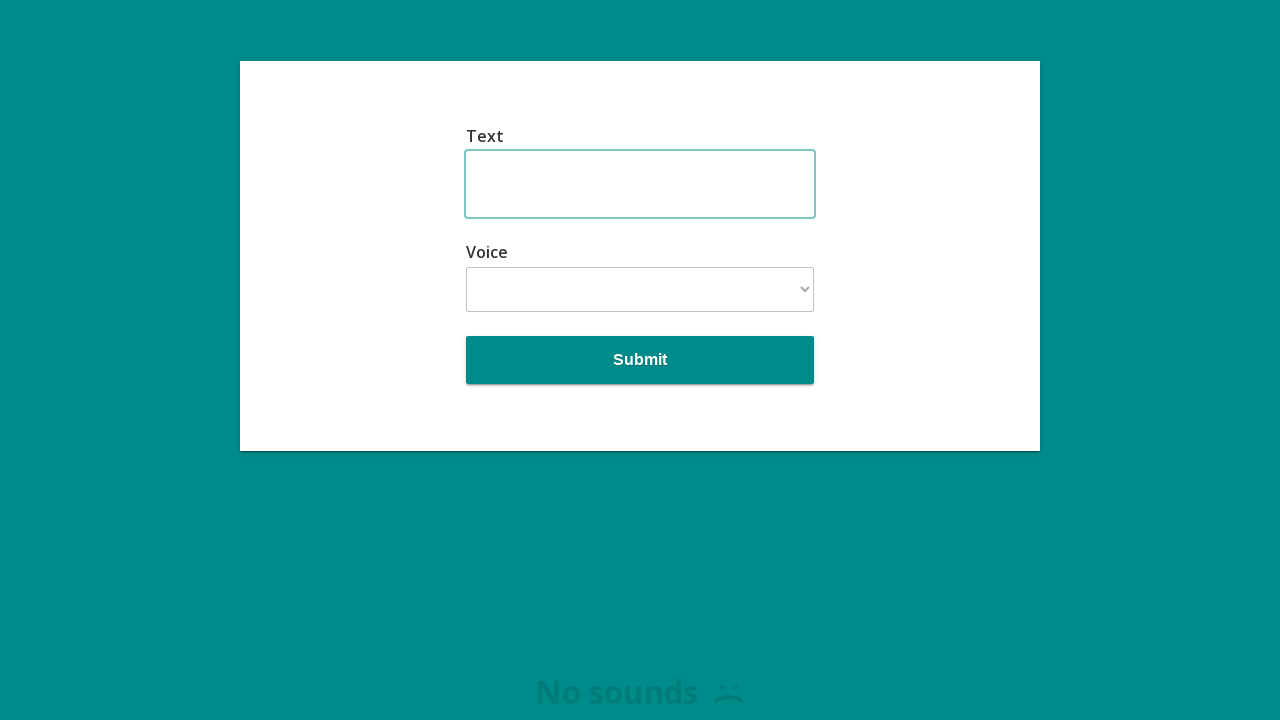

Entered Russian text 'Инфузория туфелька' into the textarea on .field__textarea
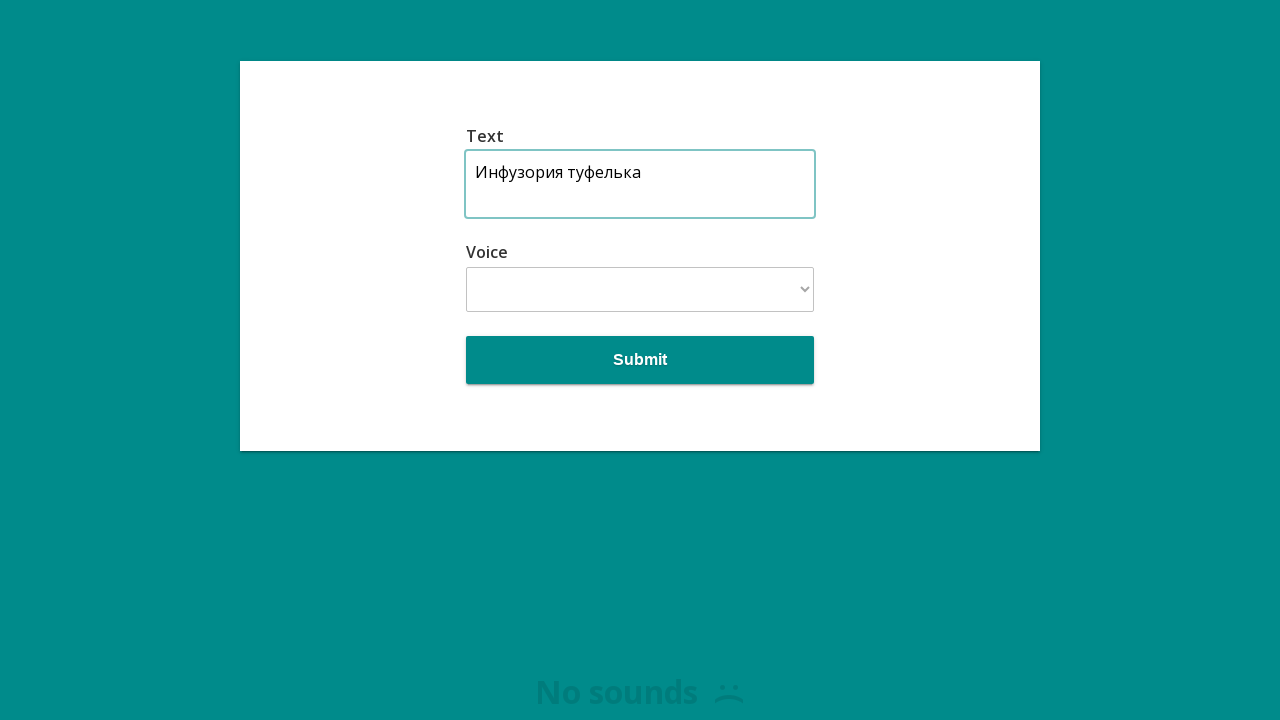

Clicked submit button to generate text-to-speech for 'Инфузория туфелька' at (640, 360) on .field__submit
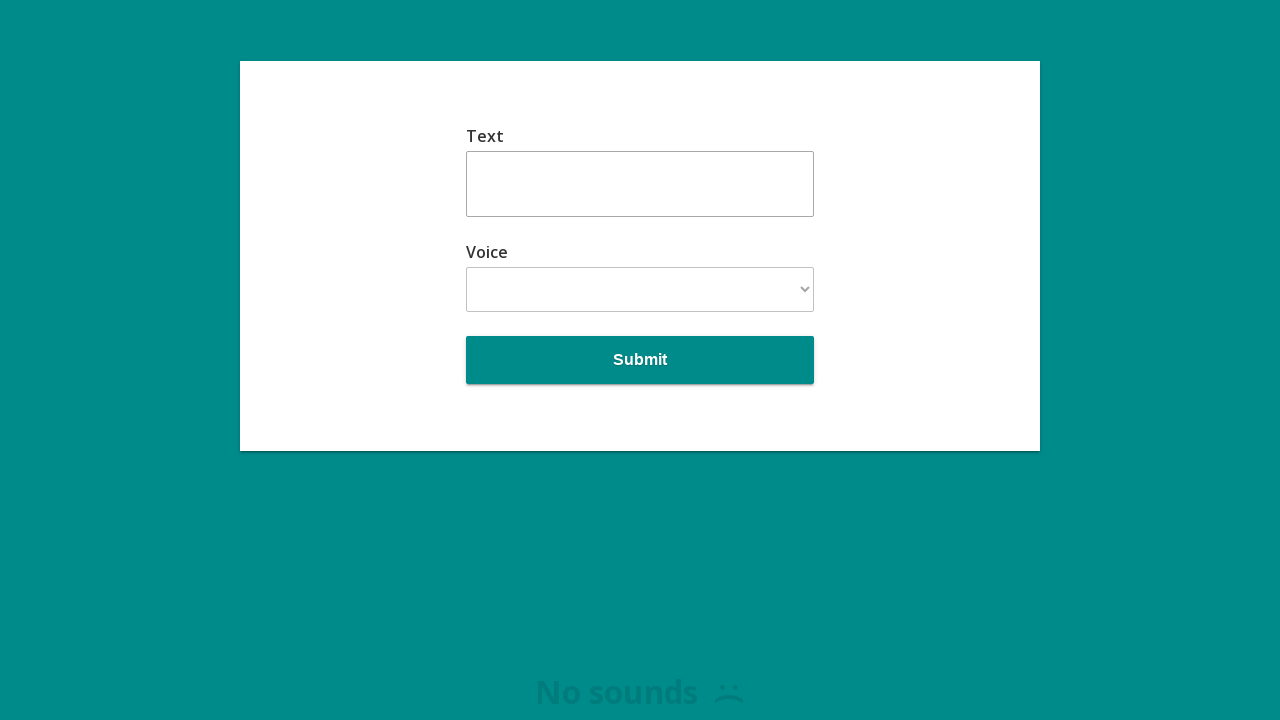

Waited 3 seconds for audio processing of 'Инфузория туфелька'
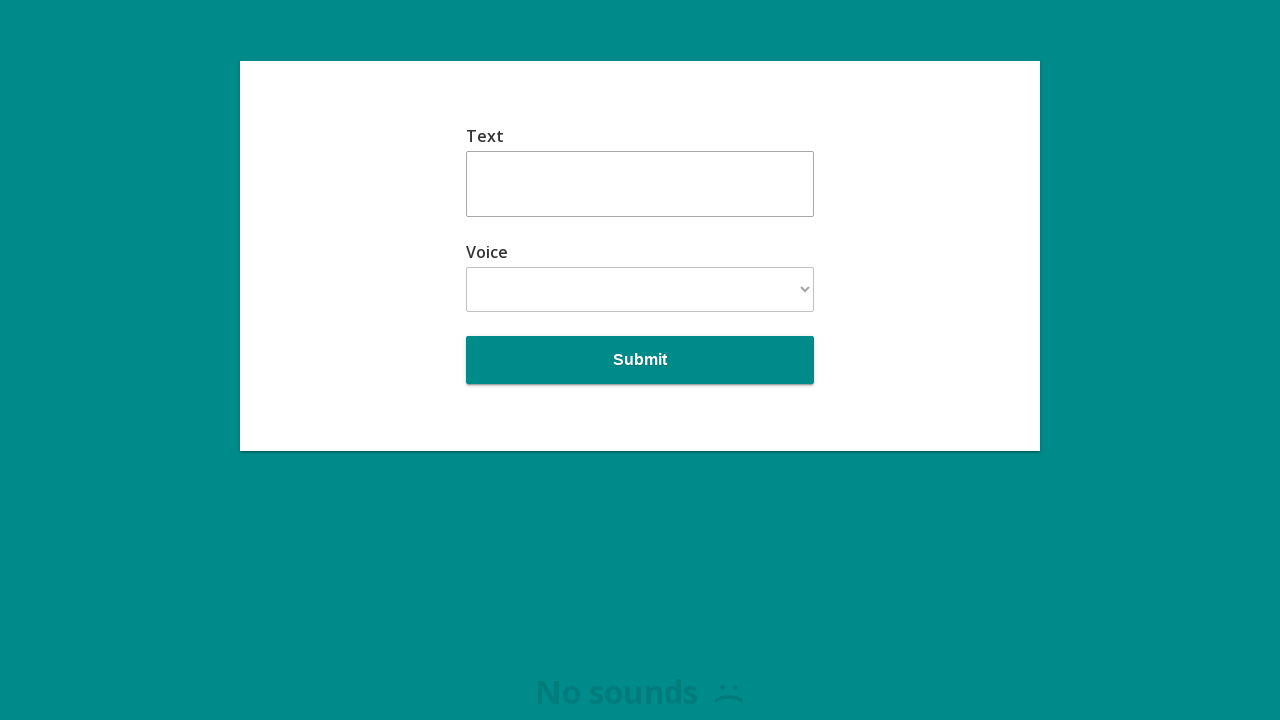

Cleared textarea for next Russian word/phrase on .field__textarea
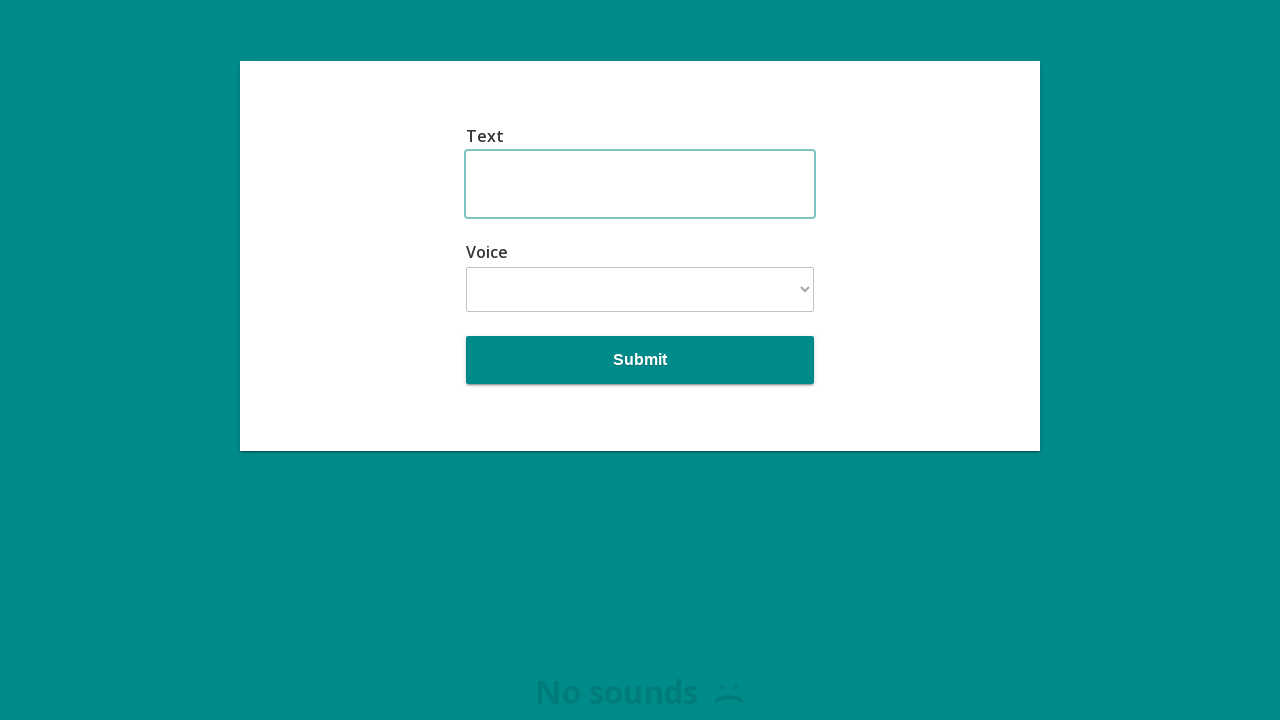

Entered Russian text 'Скат' into the textarea on .field__textarea
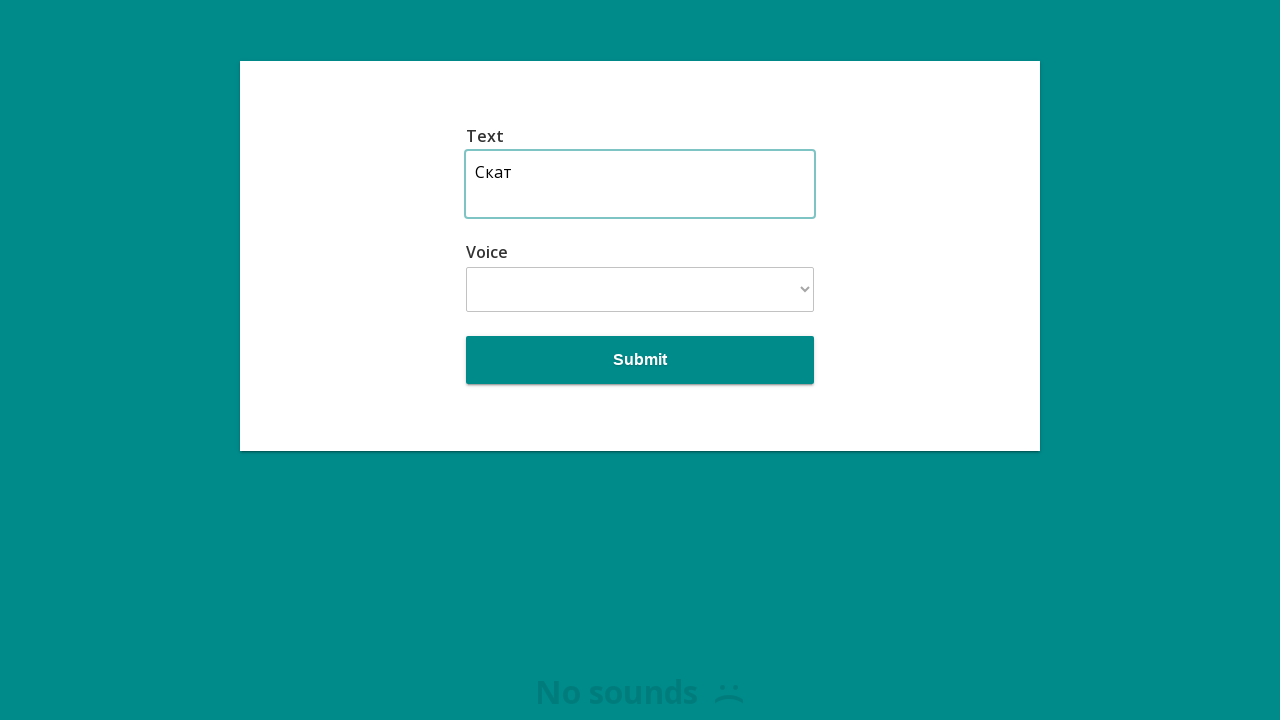

Clicked submit button to generate text-to-speech for 'Скат' at (640, 360) on .field__submit
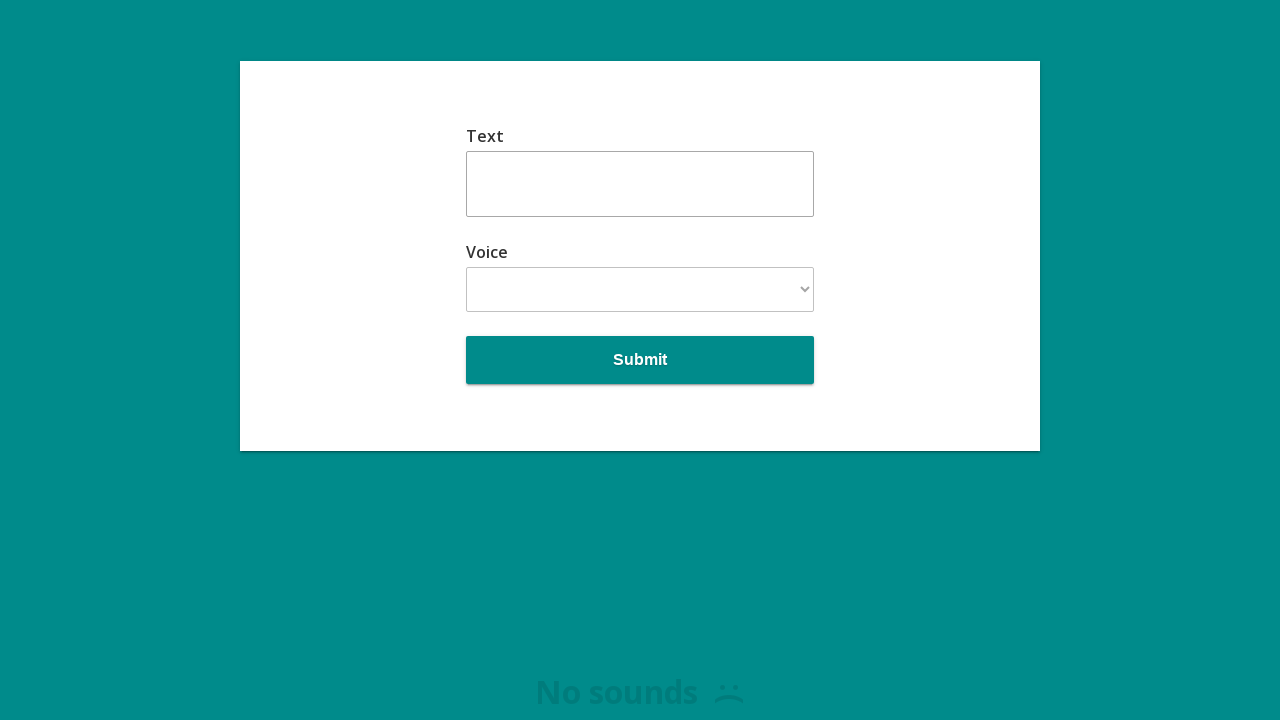

Waited 3 seconds for audio processing of 'Скат'
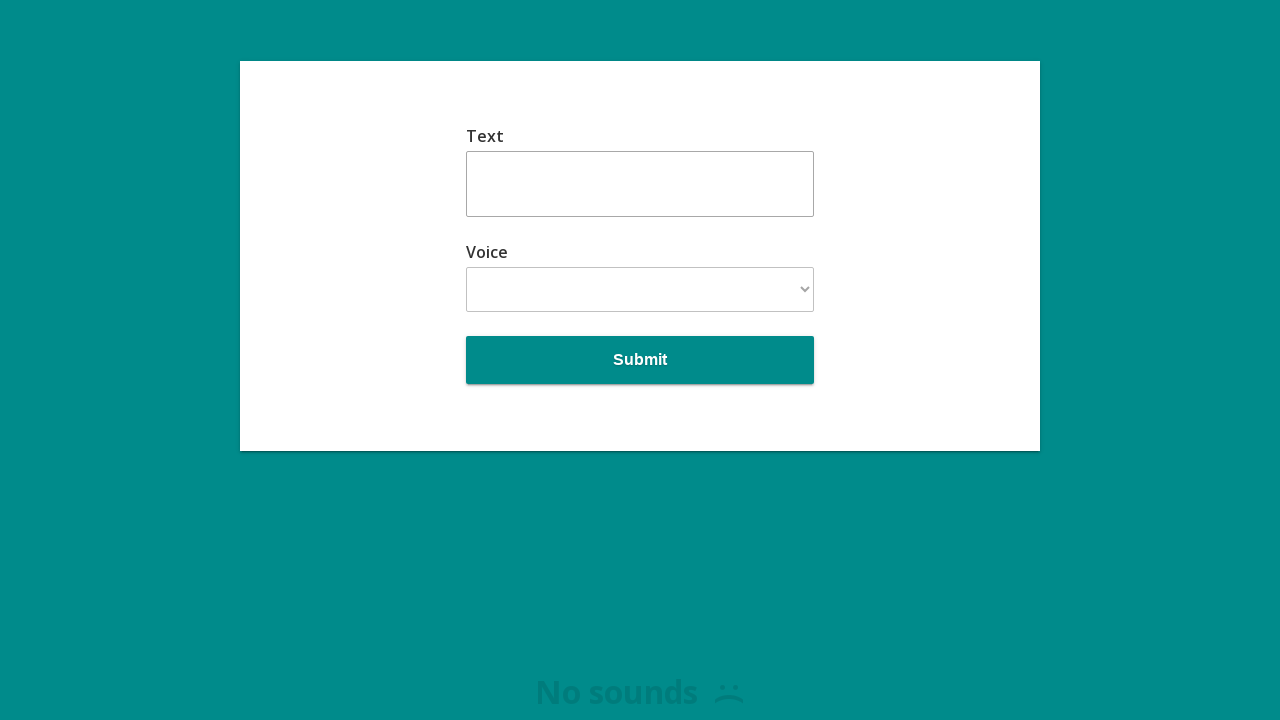

Cleared textarea for next Russian word/phrase on .field__textarea
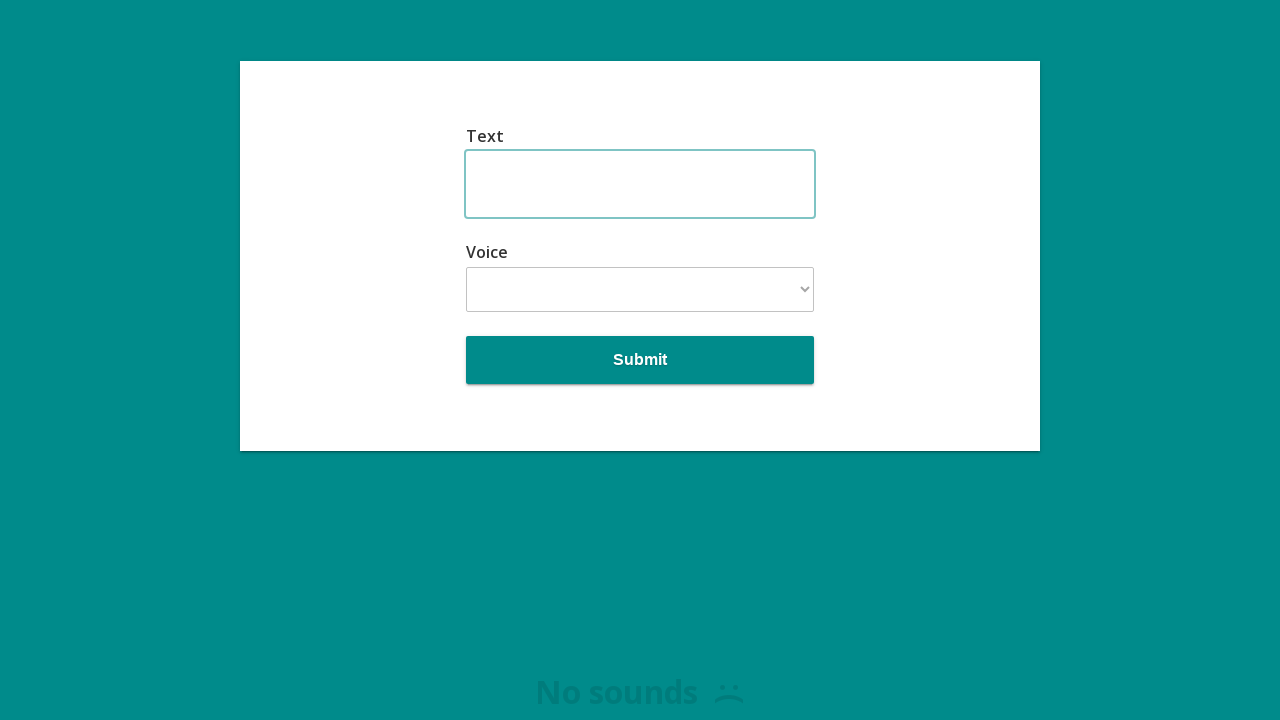

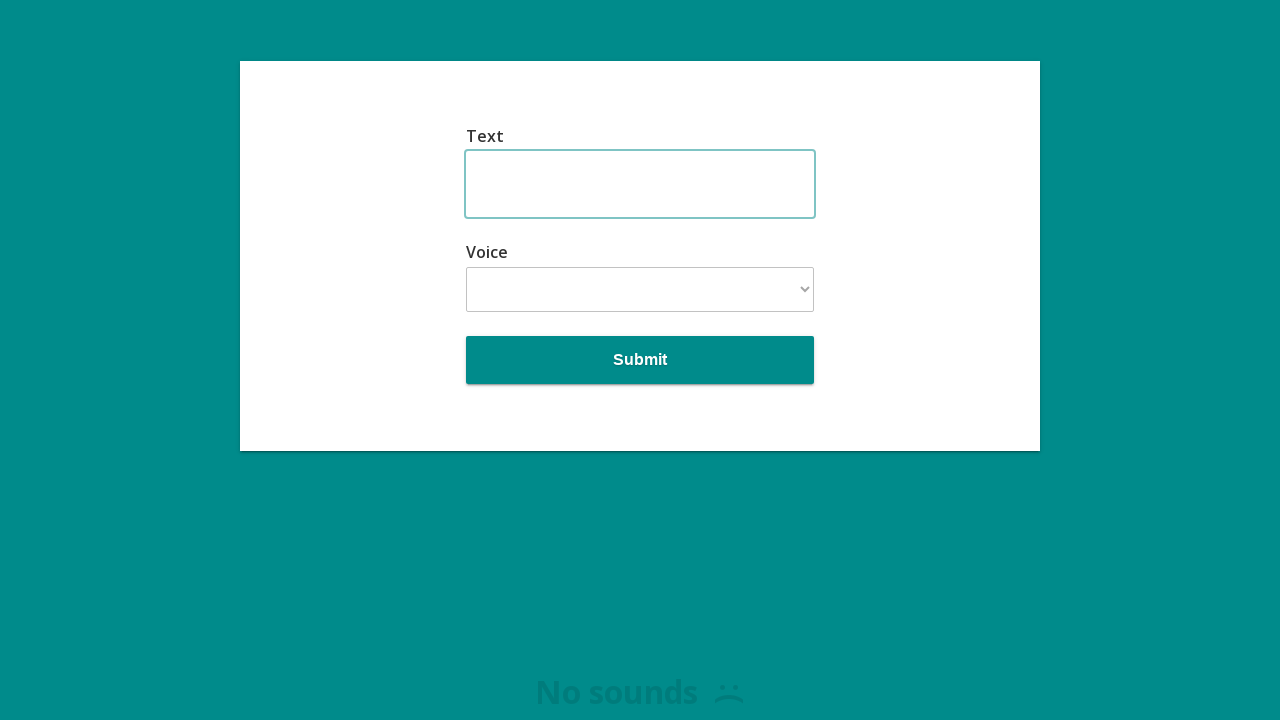